Navigates to BSE Star MF website, opens the Scheme Master section, selects "Scheme Code Master Details" from dropdown, and exports the data

Starting URL: https://bsestarmf.in/

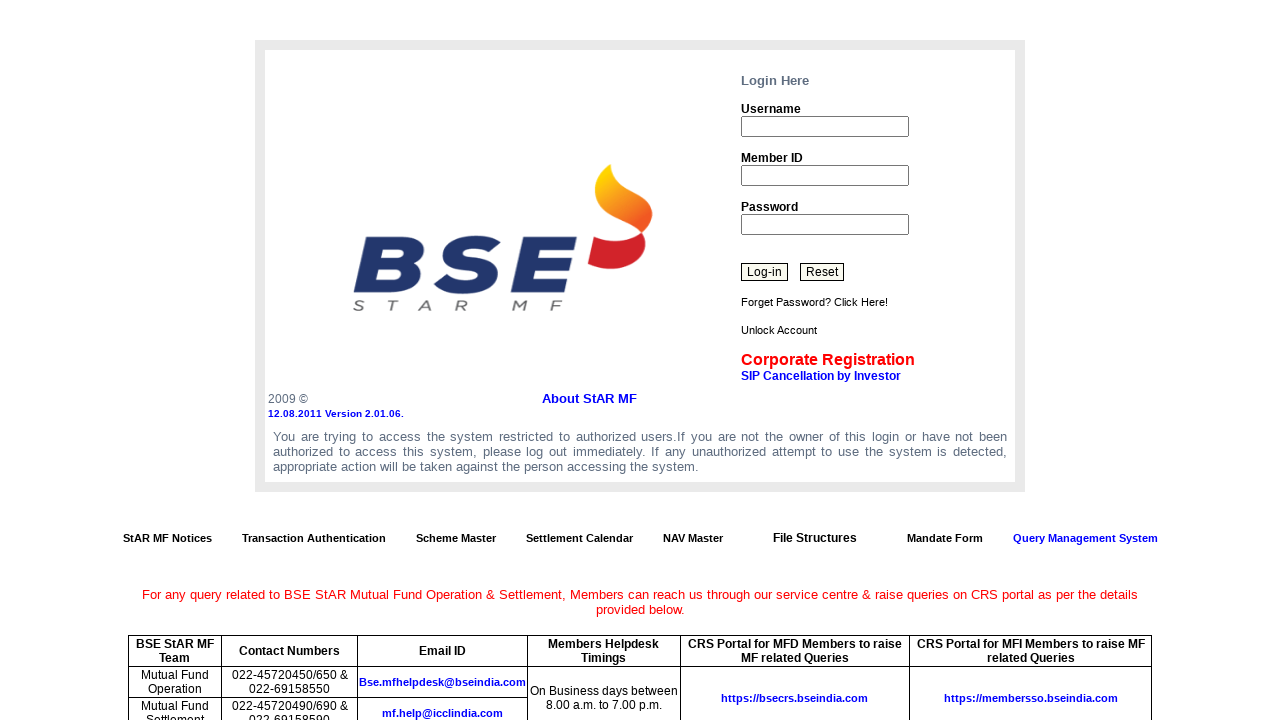

Clicked on Scheme Master button at (456, 538) on a[href='javascript:openUpSchemeMaster();']
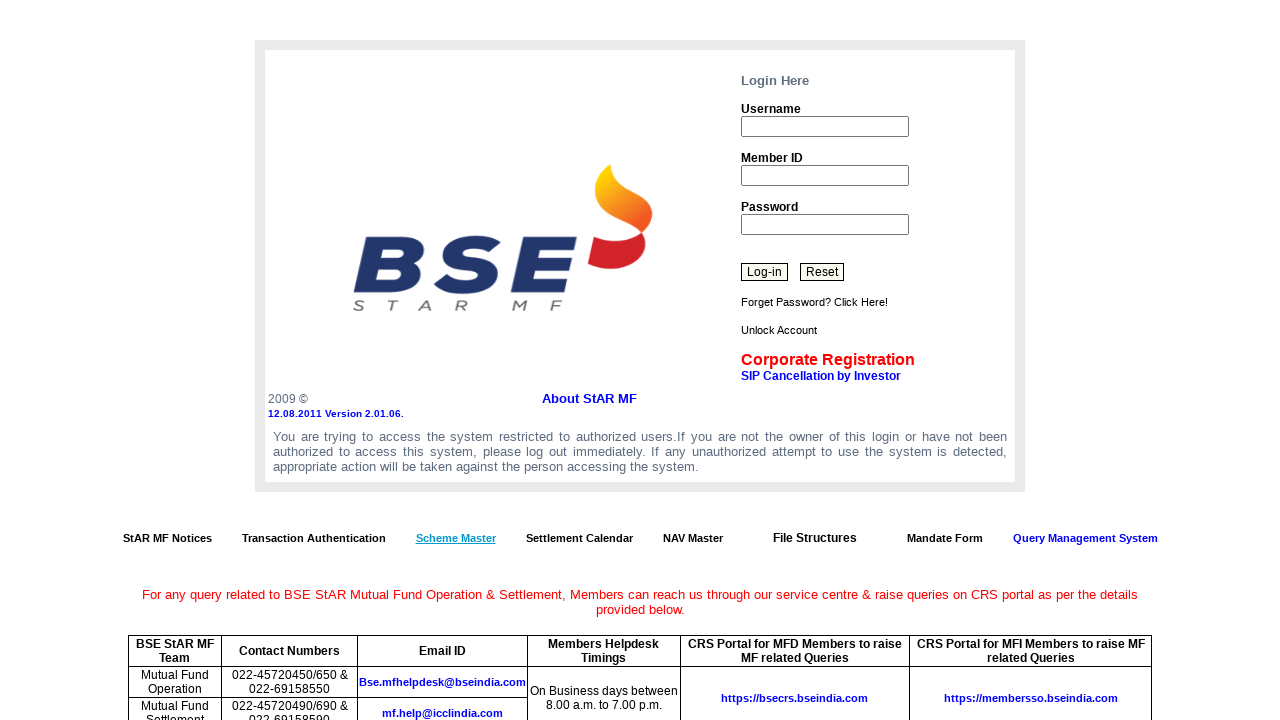

New window/tab opened and captured
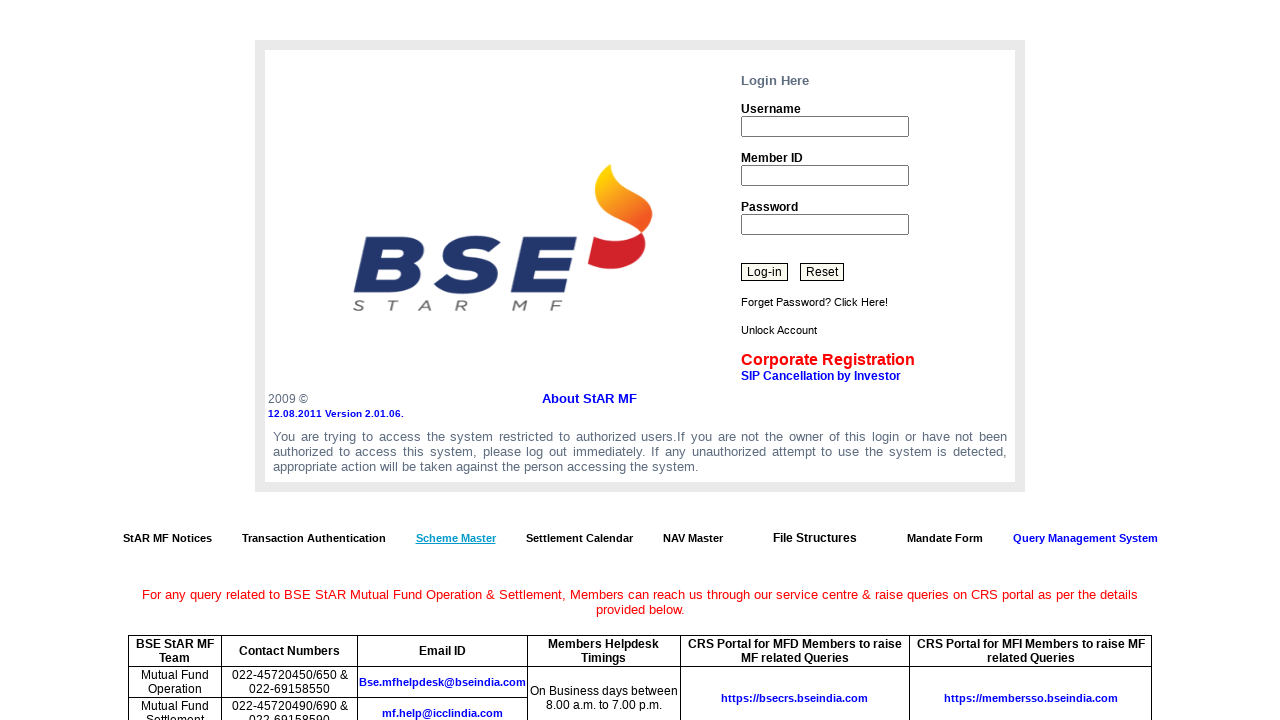

Dropdown selector became visible
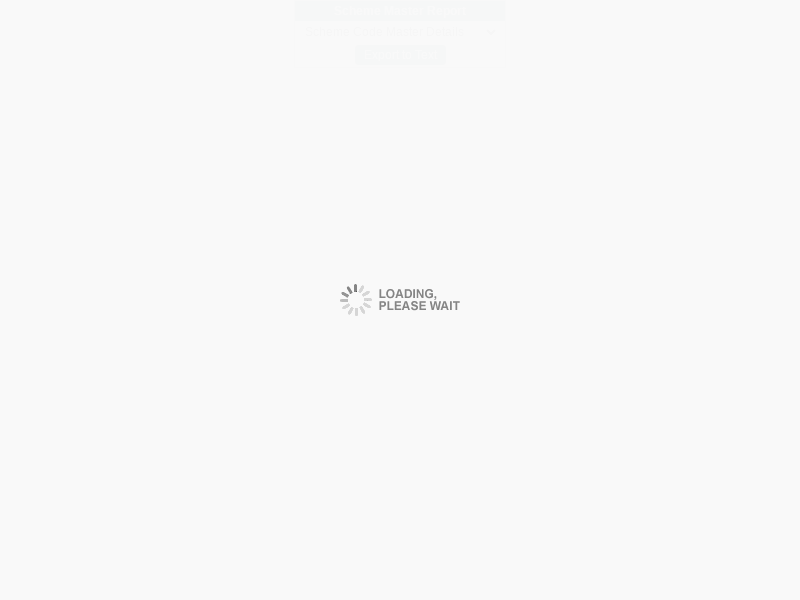

Selected 'Scheme Code Master Details' from dropdown on select
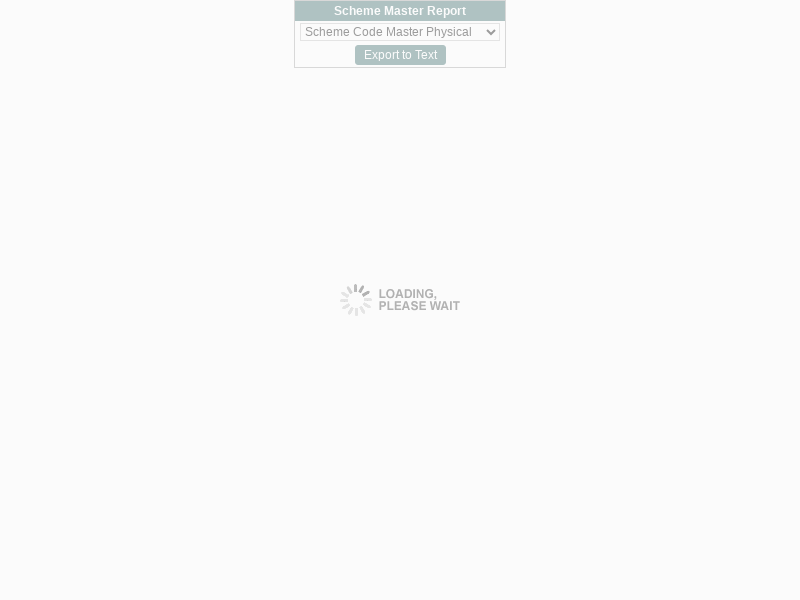

Clicked 'Export to Text' button at (400, 55) on input[value='Export to Text']
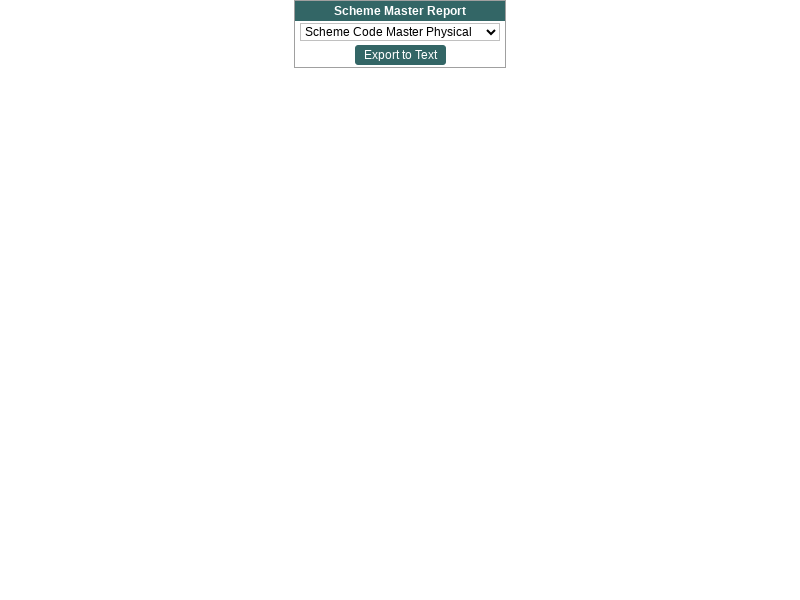

Waited 2 seconds for download to initiate
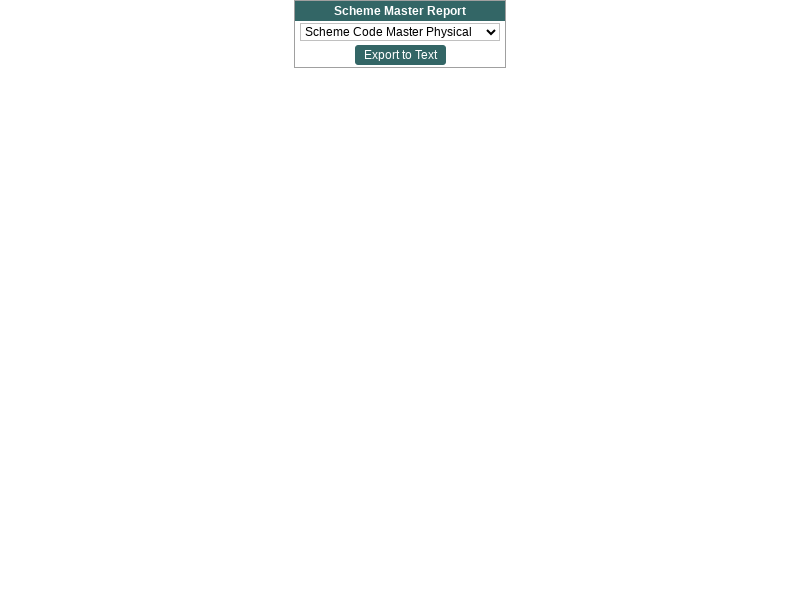

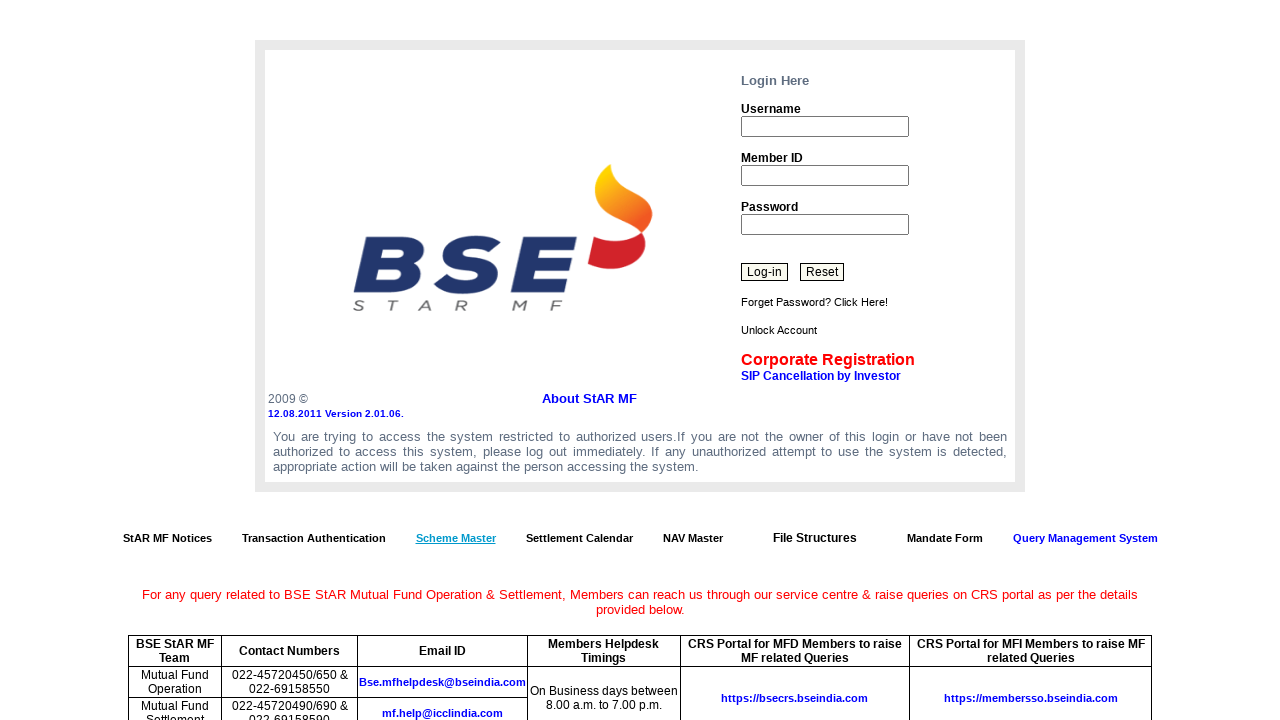